Tests handling of a JavaScript prompt dialog by clicking the button that triggers a prompt

Starting URL: https://the-internet.herokuapp.com/javascript_alerts

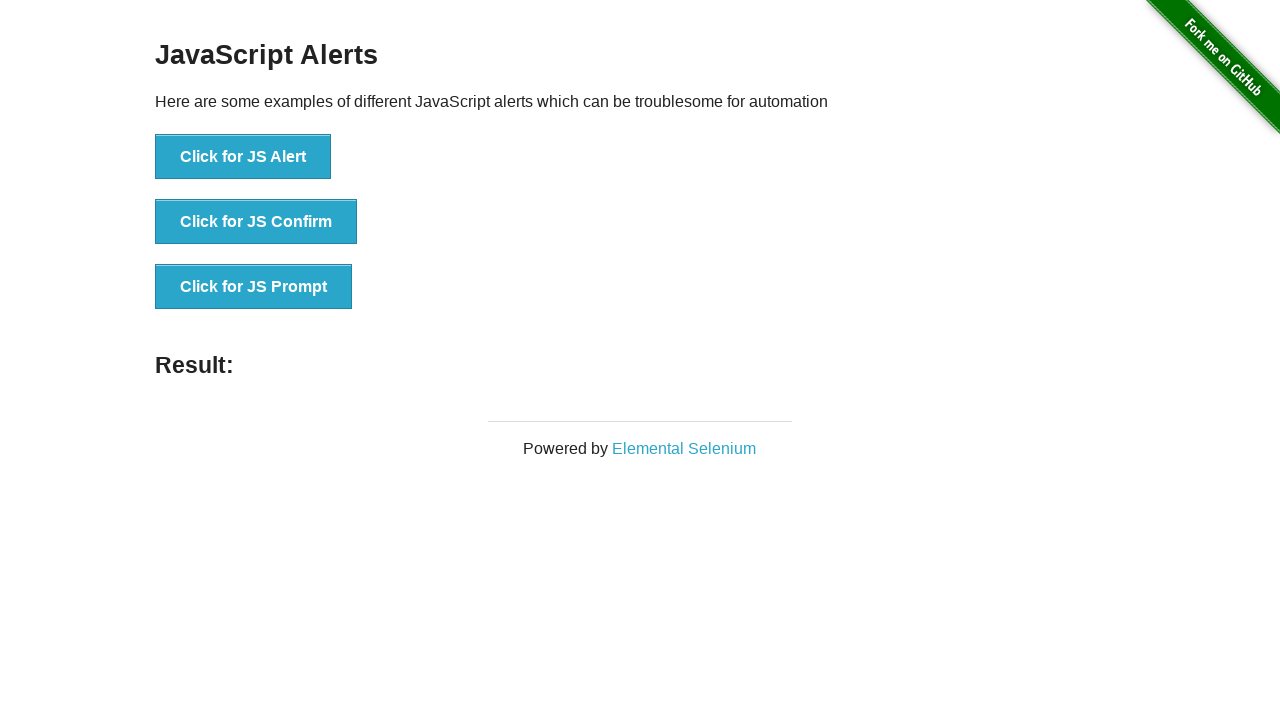

Set up dialog handler to accept prompt with test input
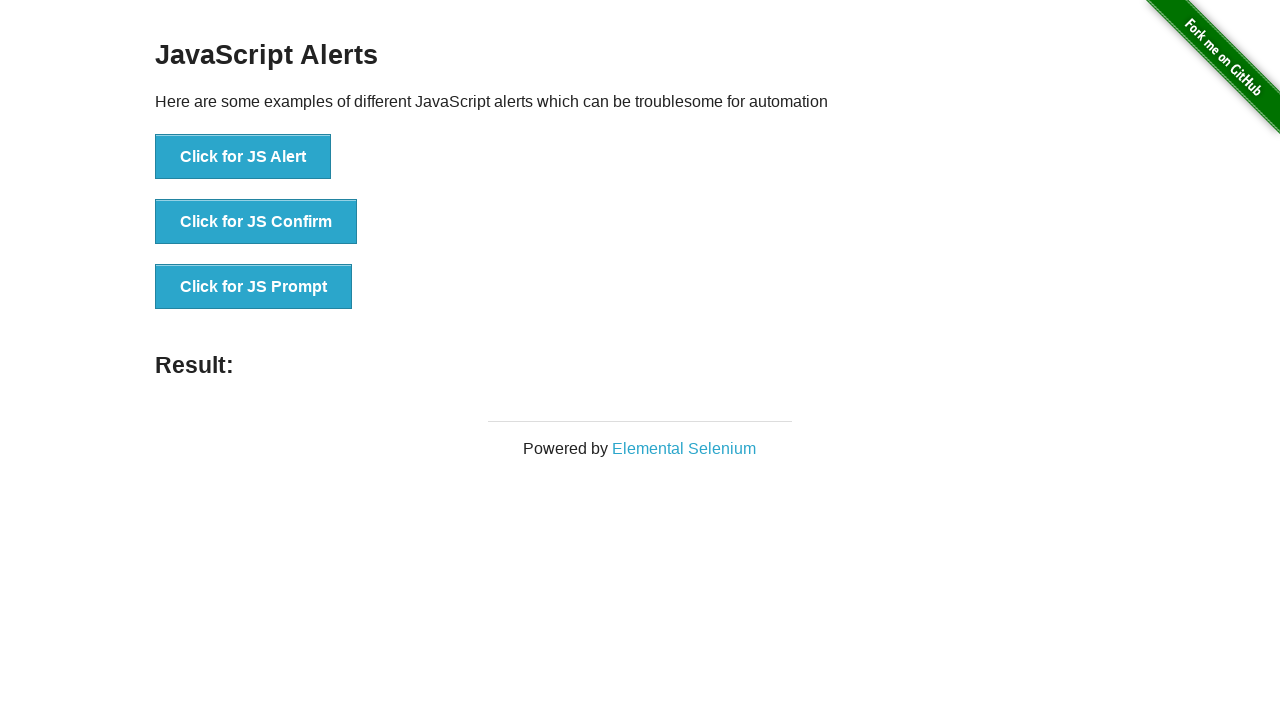

Clicked button to trigger JavaScript prompt dialog at (254, 287) on text=Click for JS Prompt
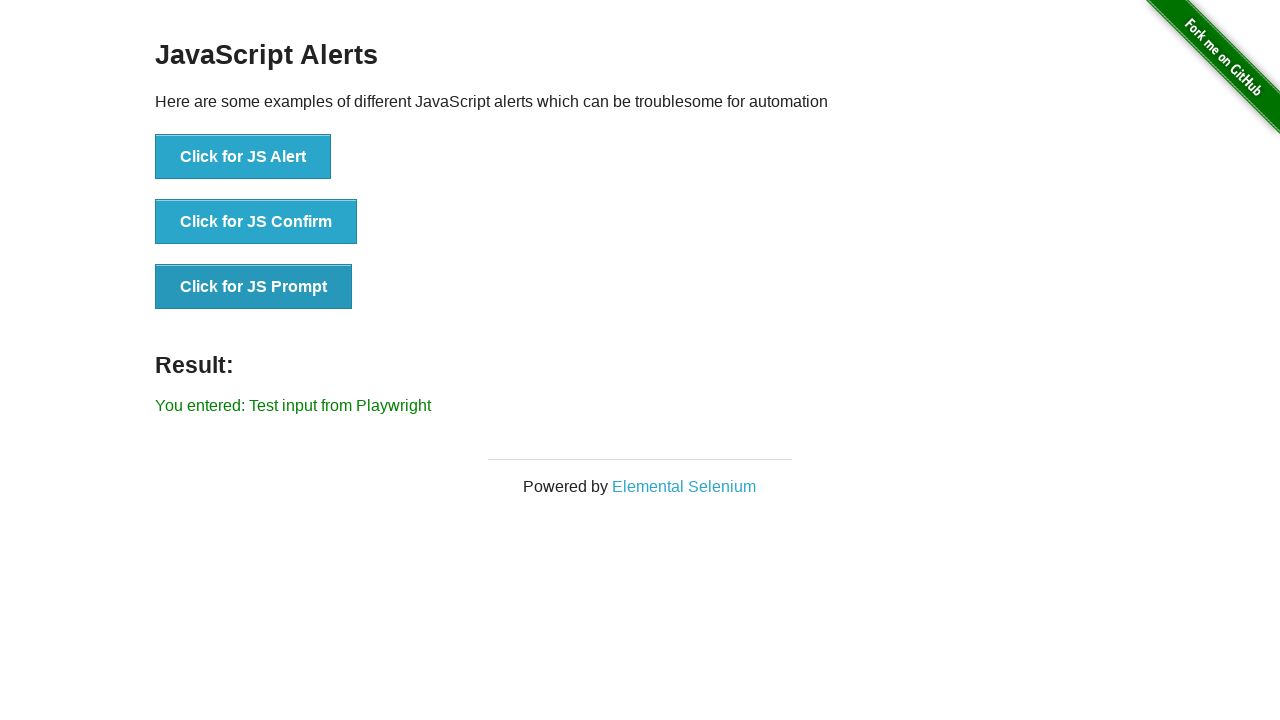

Prompt result element appeared on page
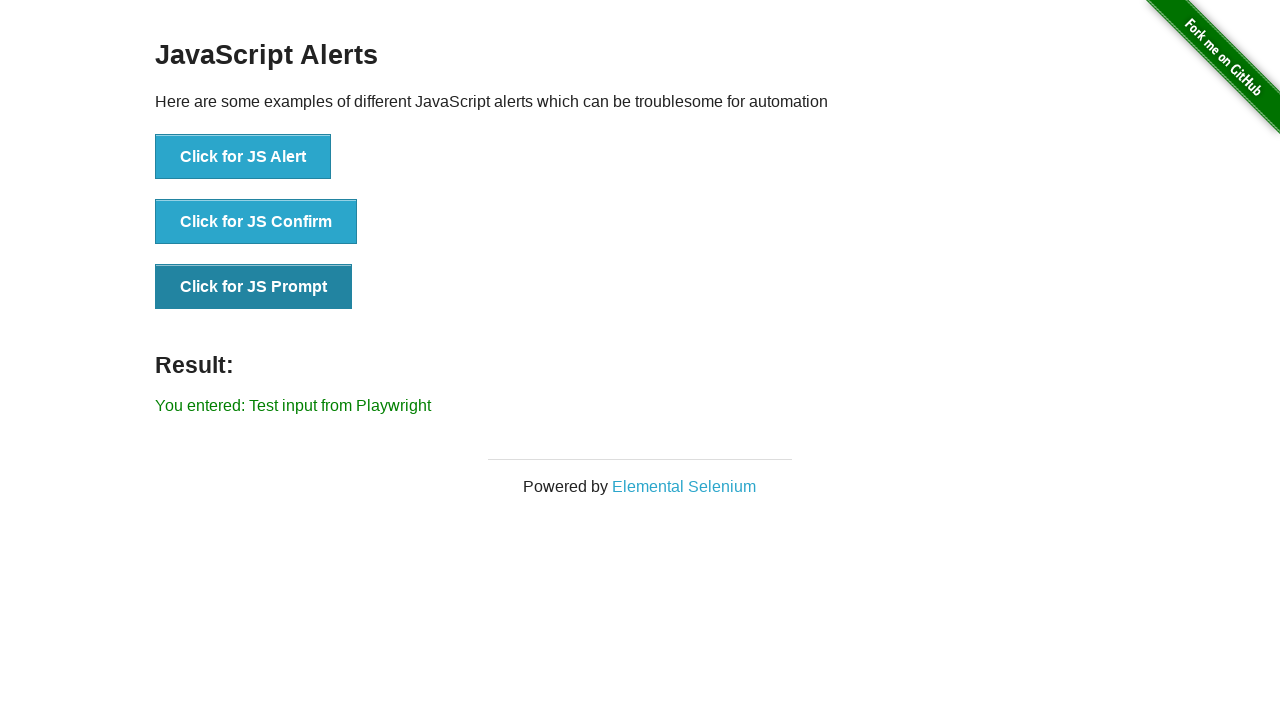

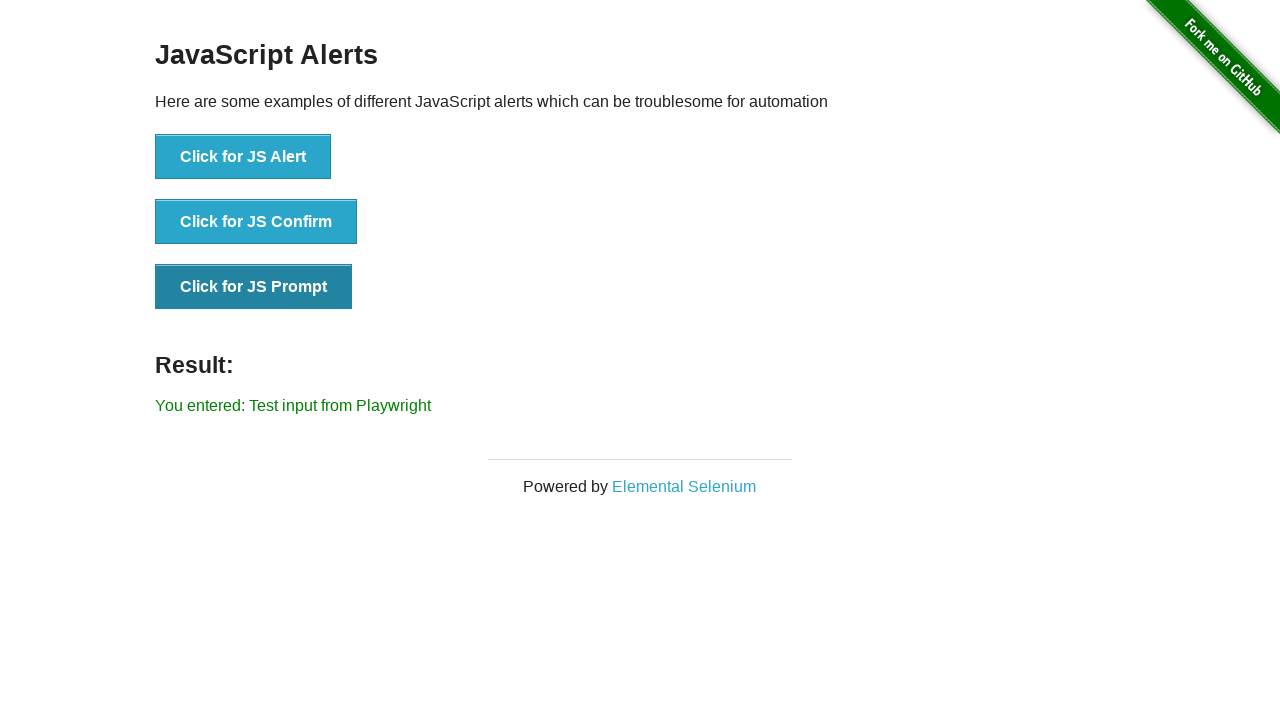